Tests handling a JavaScript alert with OK button by clicking to trigger the alert and then accepting it.

Starting URL: https://demo.automationtesting.in/Alerts.html

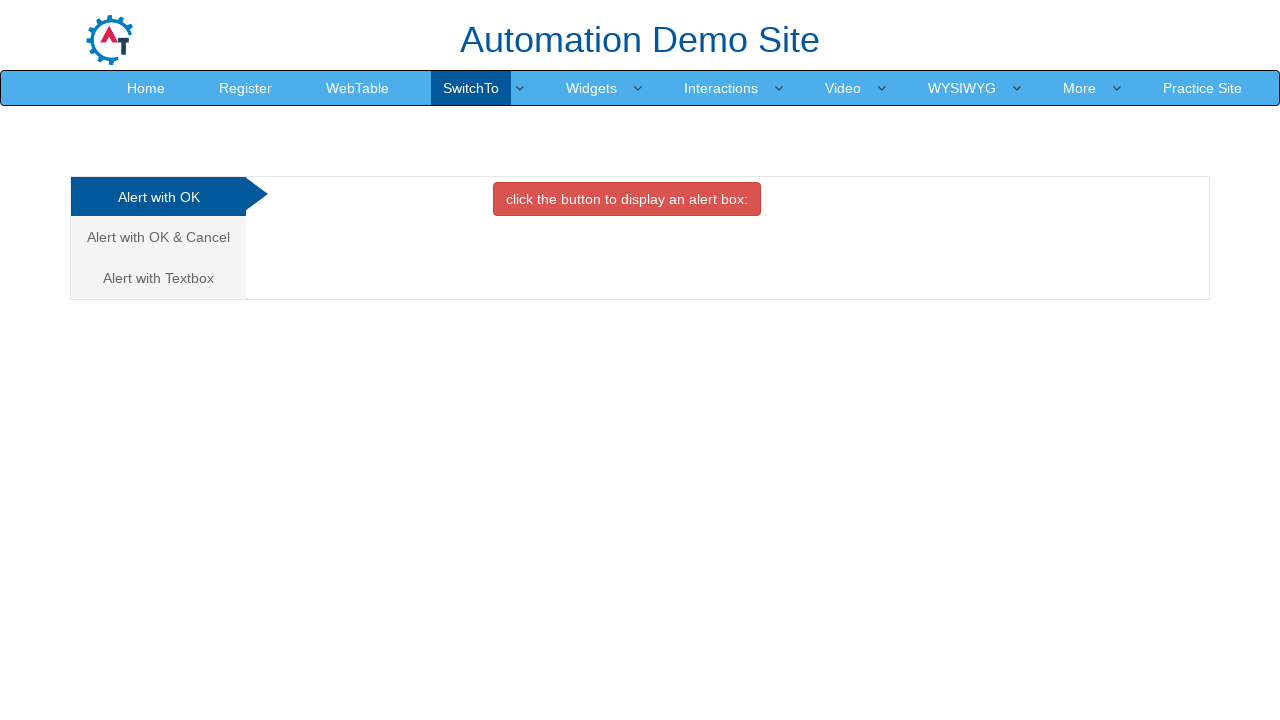

Clicked on 'Alert with OK' tab at (158, 197) on xpath=//a[text()='Alert with OK ']
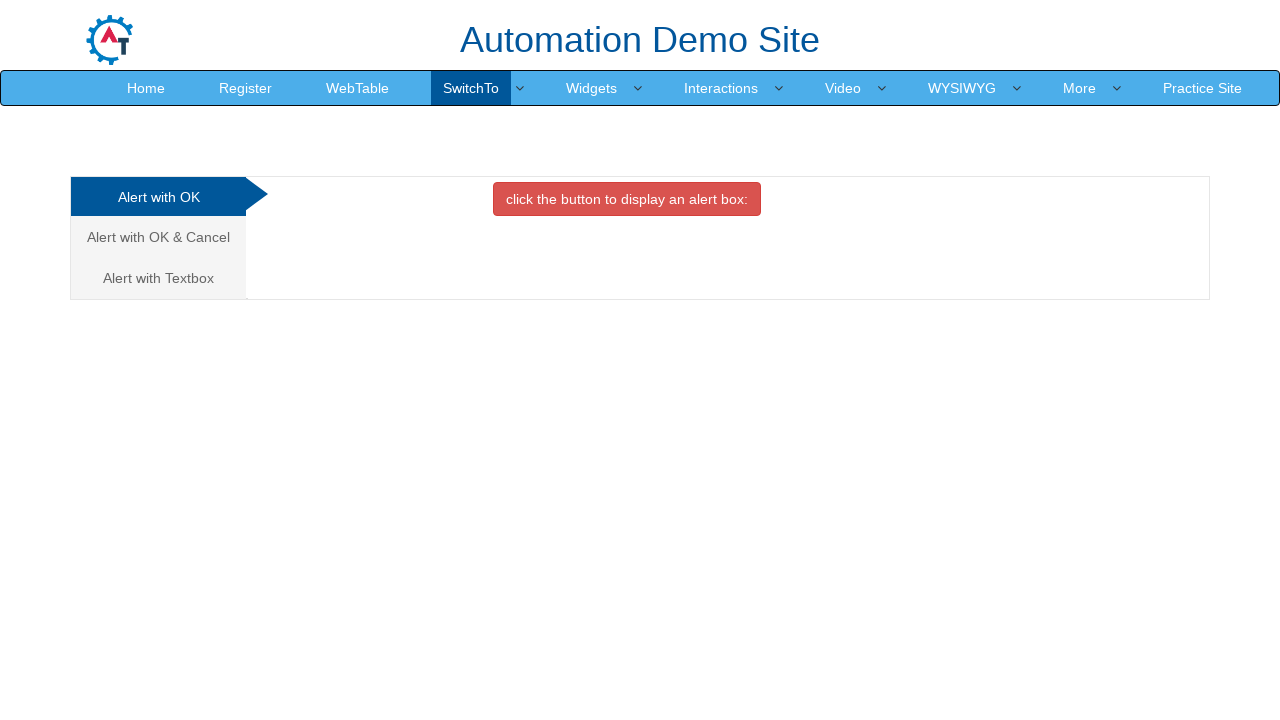

Clicked button to trigger alert at (627, 199) on .btn.btn-danger
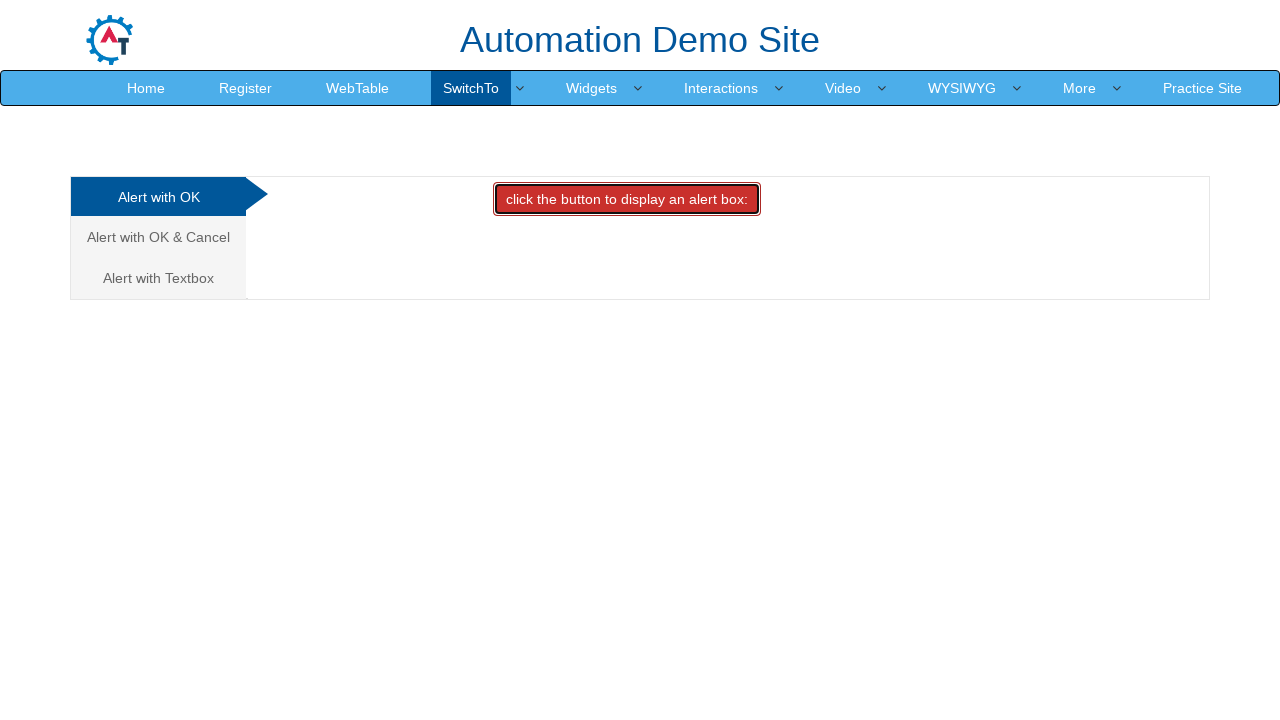

Set up dialog handler to accept alert
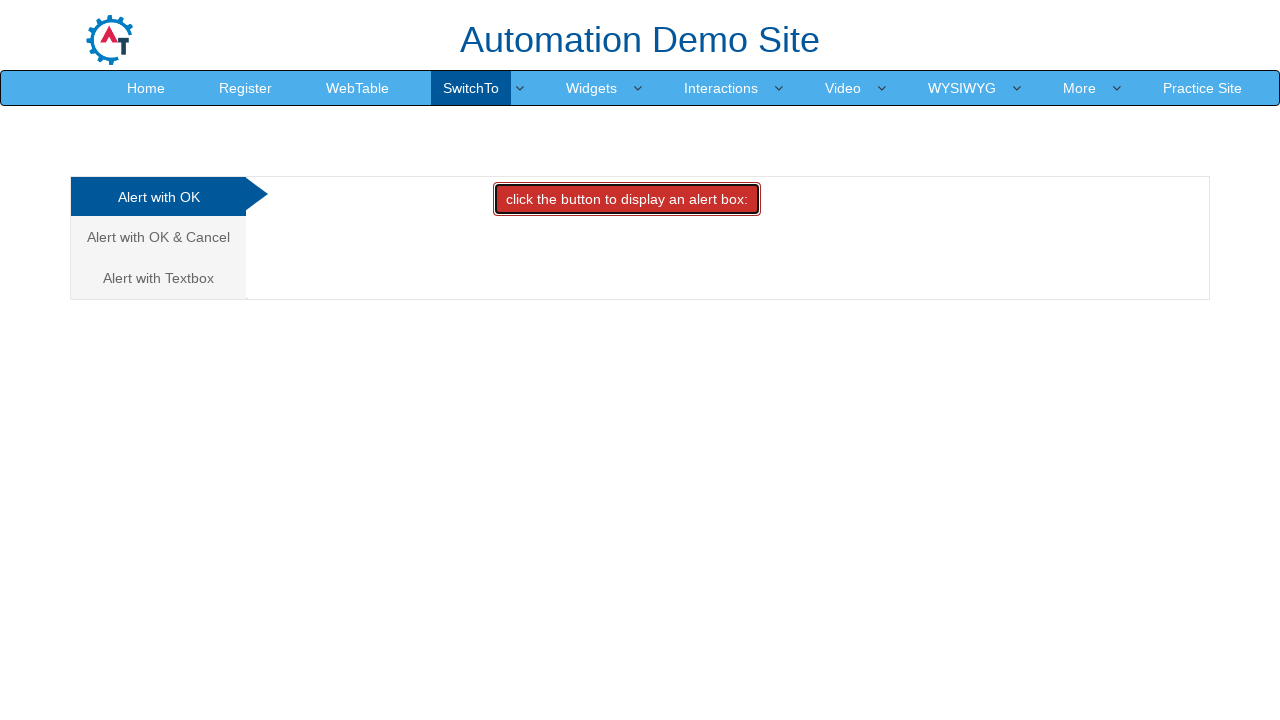

Clicked button again to trigger alert with handler in place at (627, 199) on .btn.btn-danger
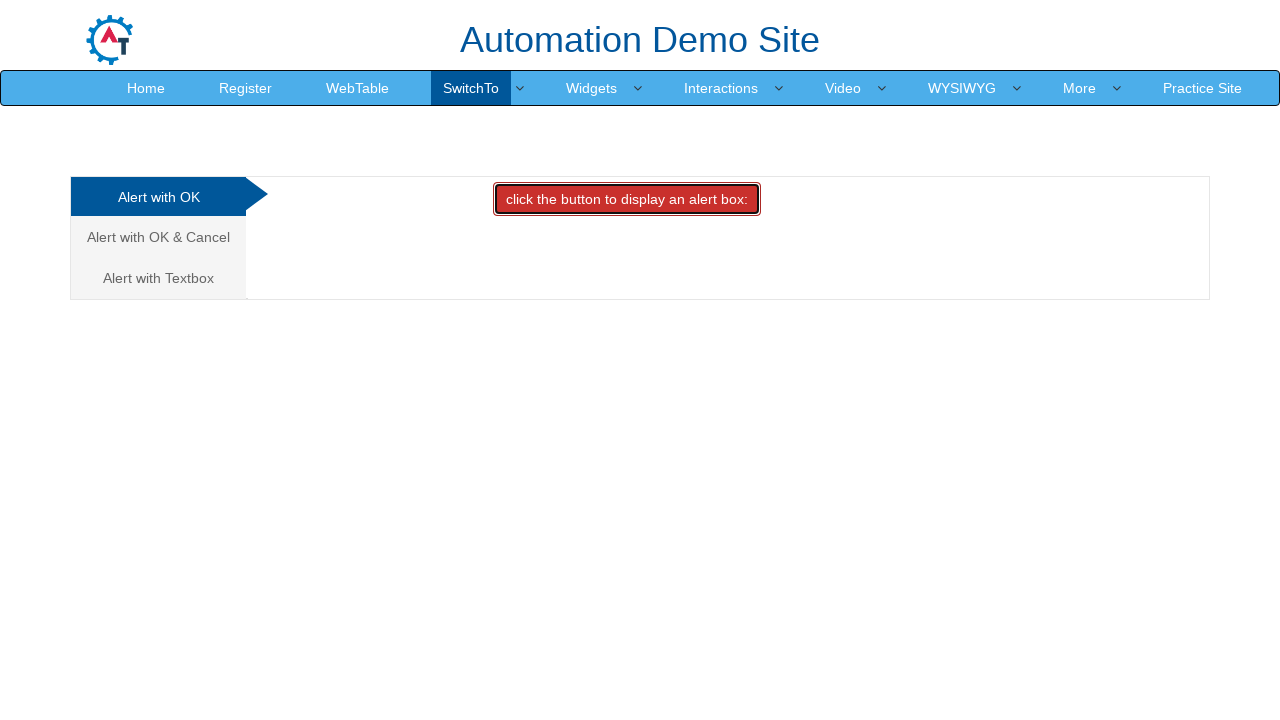

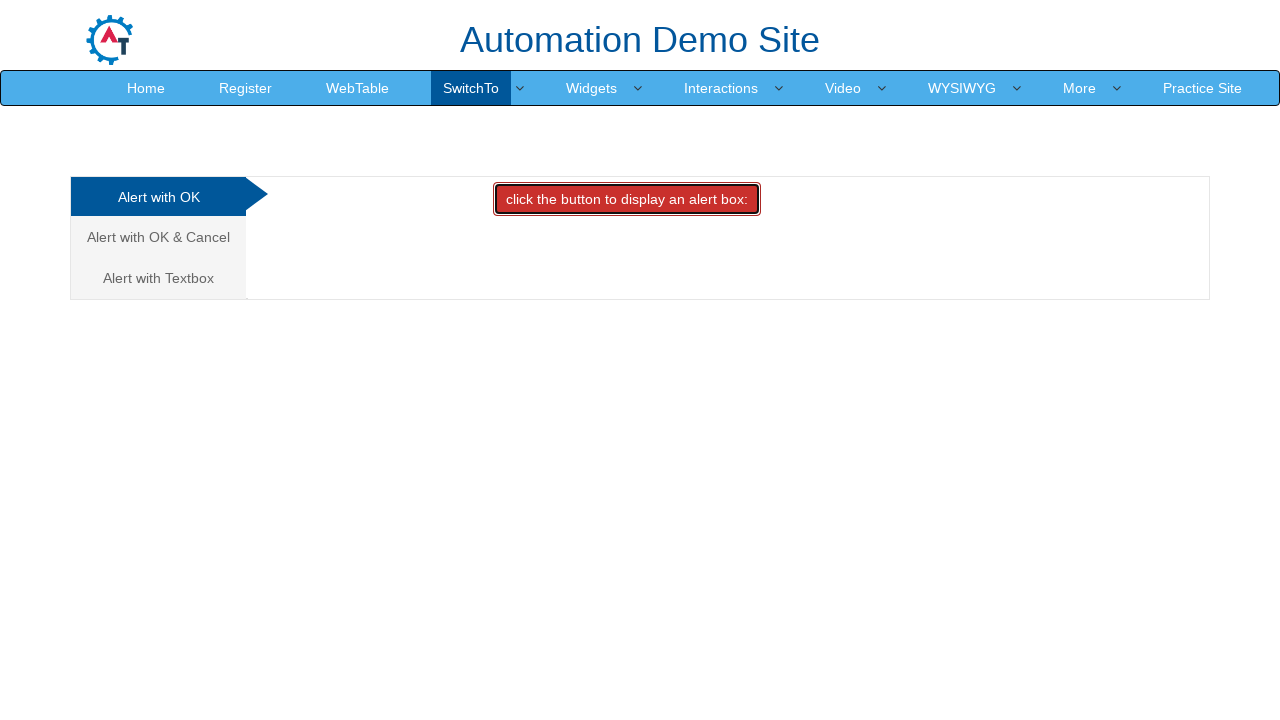